Tests the Catalog page by navigating to it and verifying a cat image is displayed with correct source

Starting URL: https://cs1632.appspot.com/

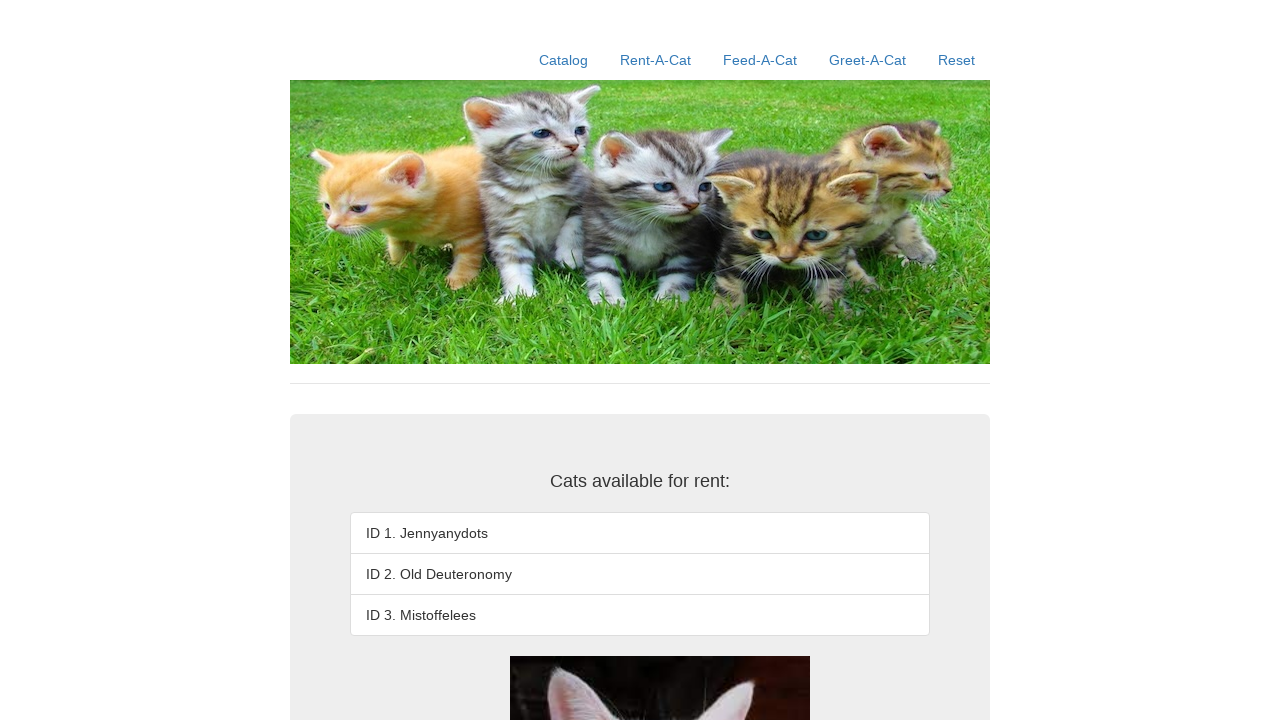

Clicked on Catalog link to navigate to catalog page at (564, 60) on text=Catalog
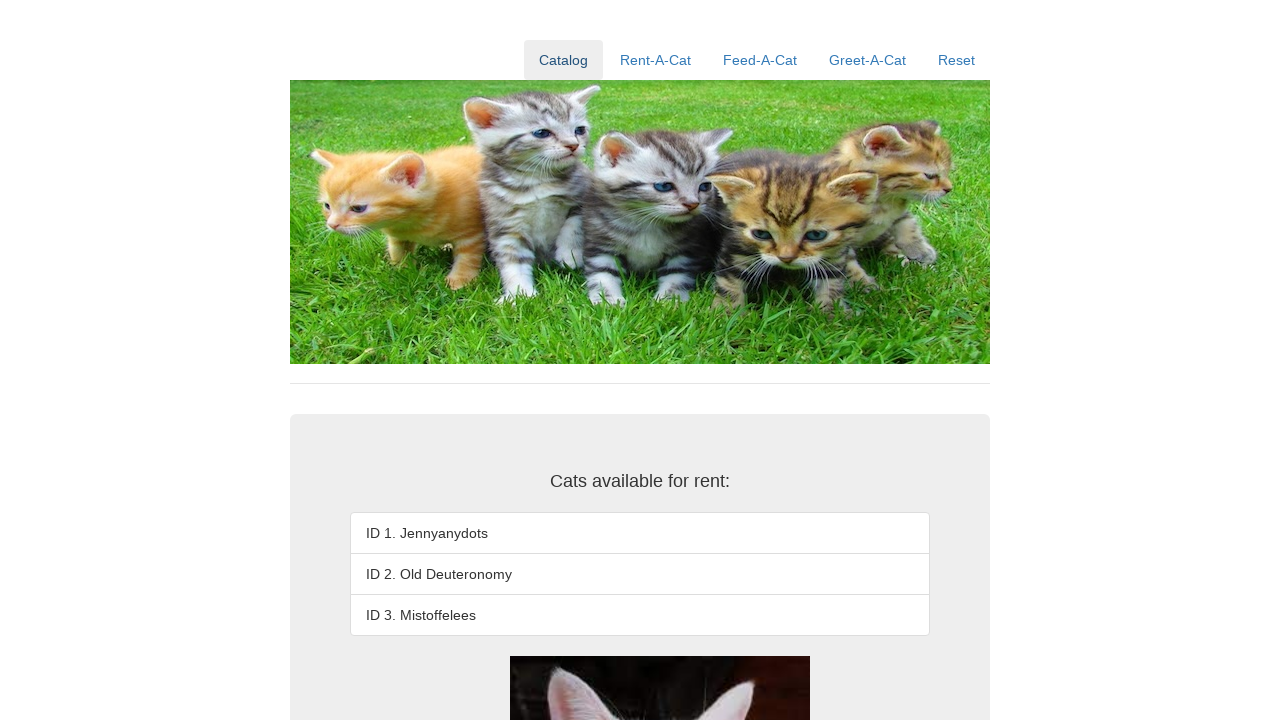

Clicked on the third cat image at (660, 361) on css=li:nth-child(3) > img
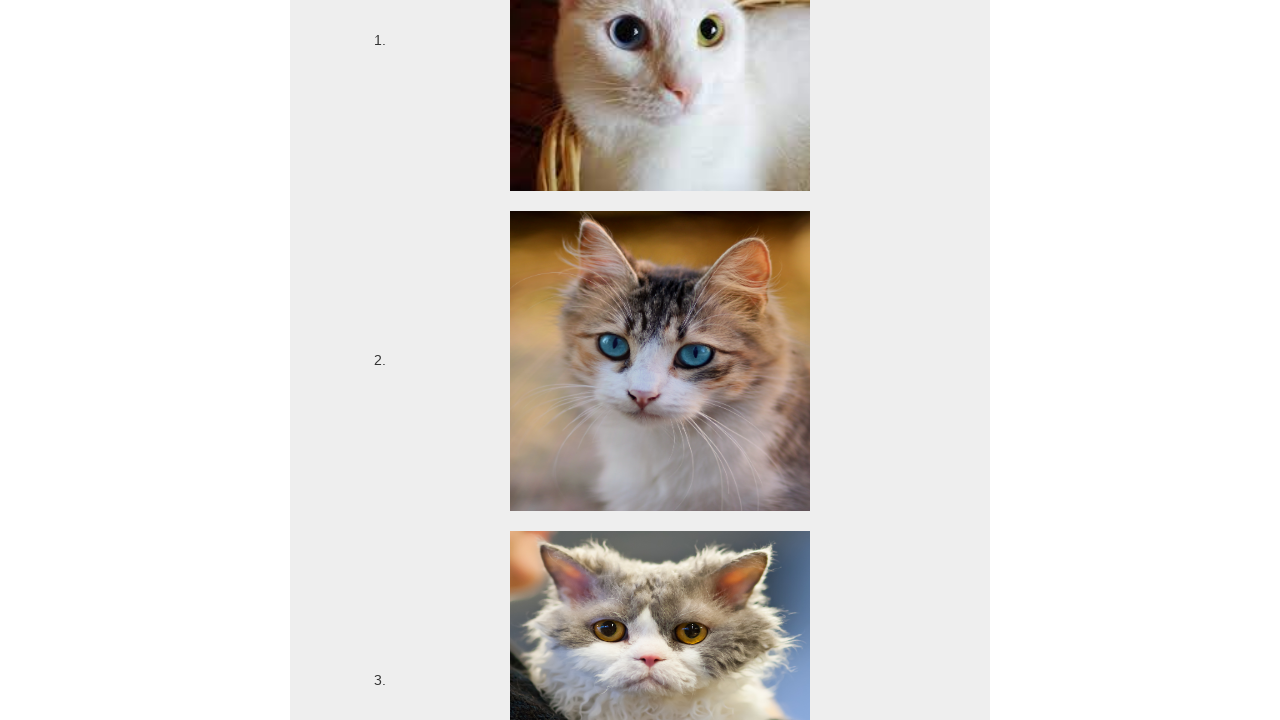

Verified that the third cat image is present and displayed with correct source
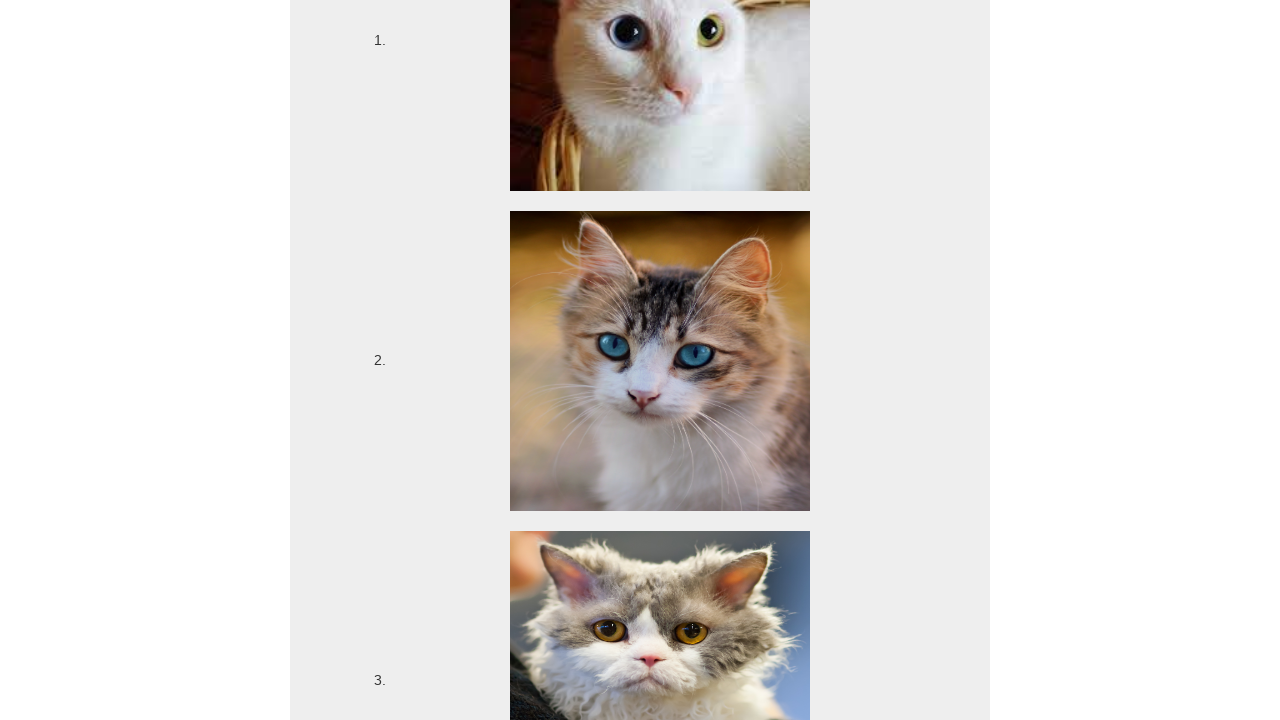

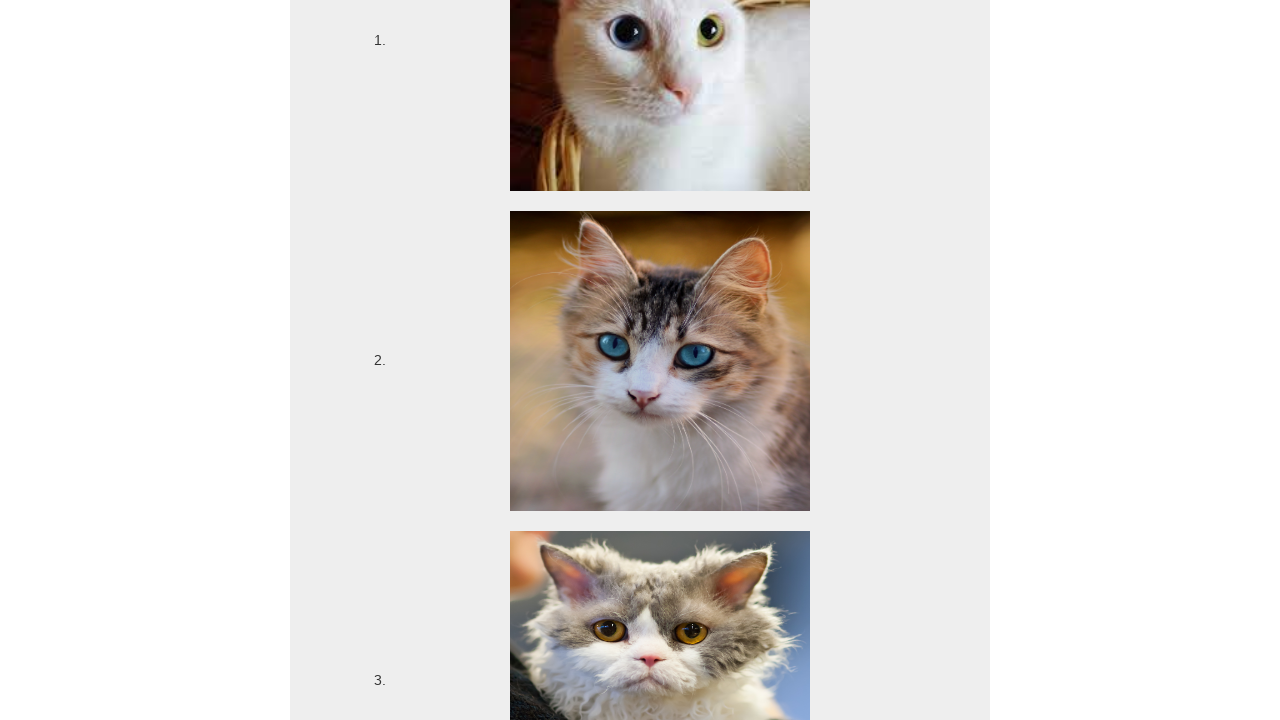